Tests radio button selection including checking enabled/selected states and handling multiple radio button groups

Starting URL: https://letcode.in/test

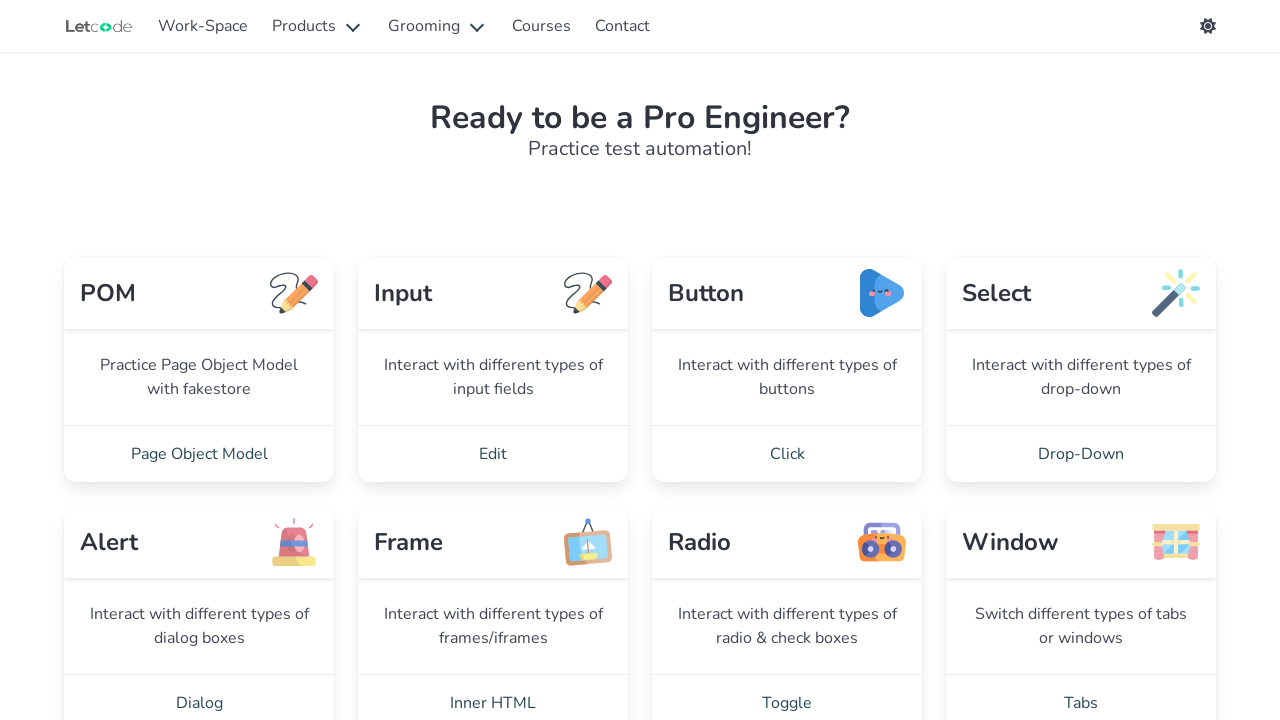

Clicked link to navigate to Radio button test page at (787, 692) on a[href='/radio']
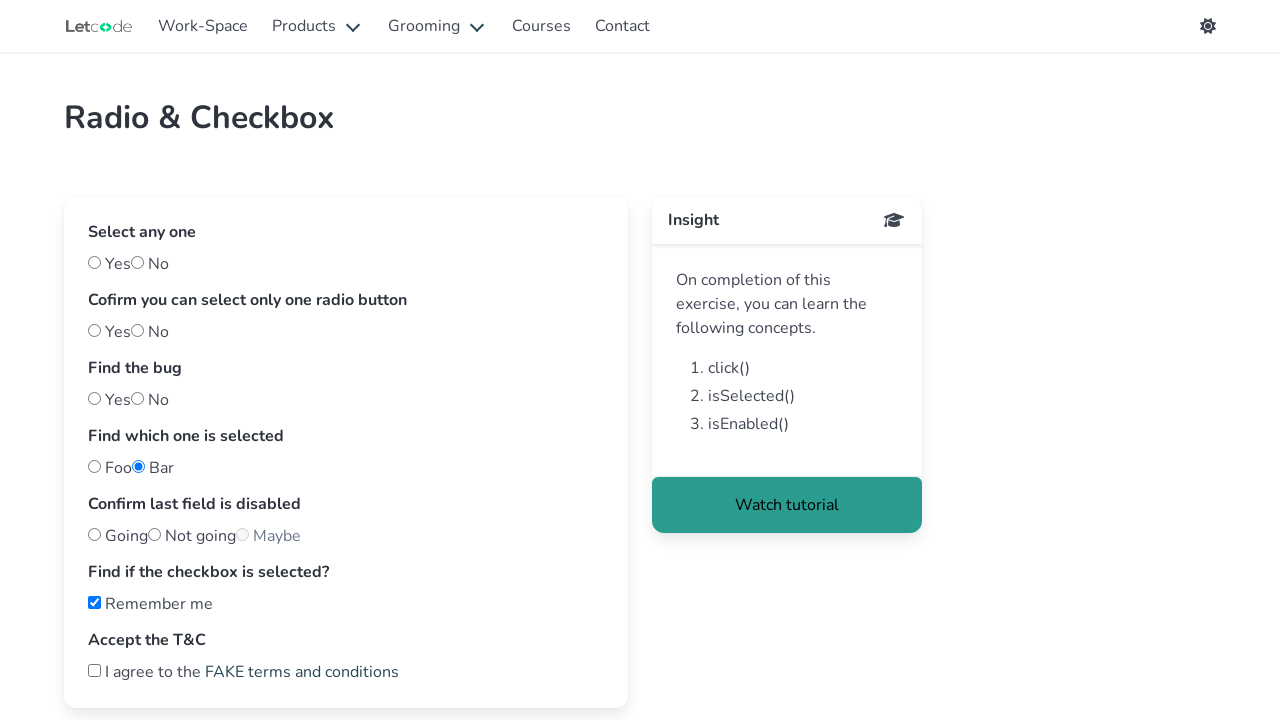

Selected YES radio button at (94, 262) on #yes
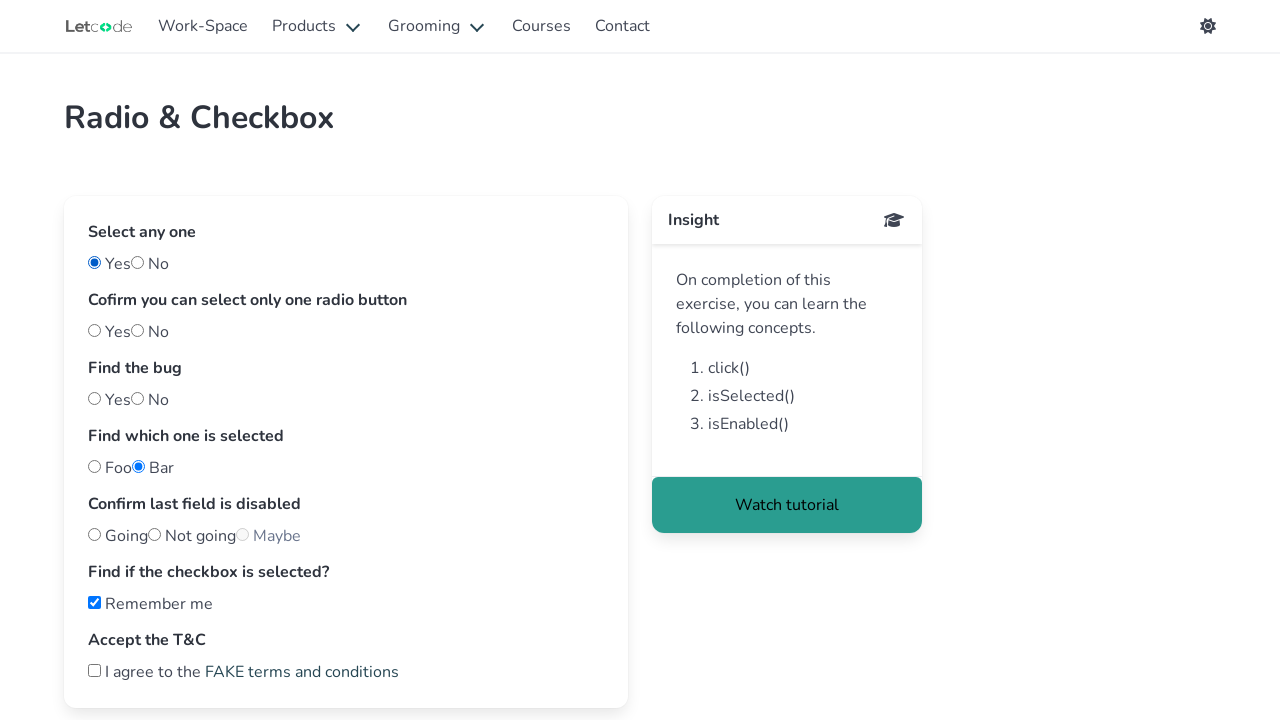

Clicked ONE radio button in first group at (94, 330) on #one
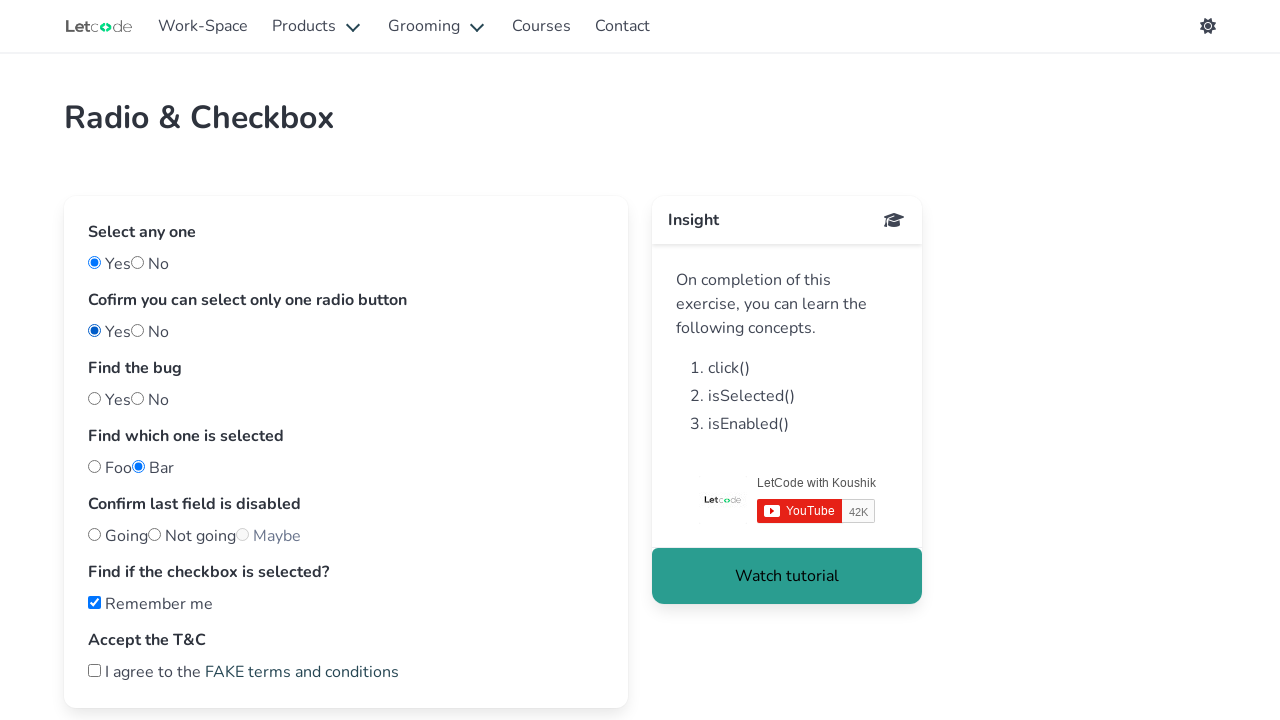

Checked if ONE radio button is enabled
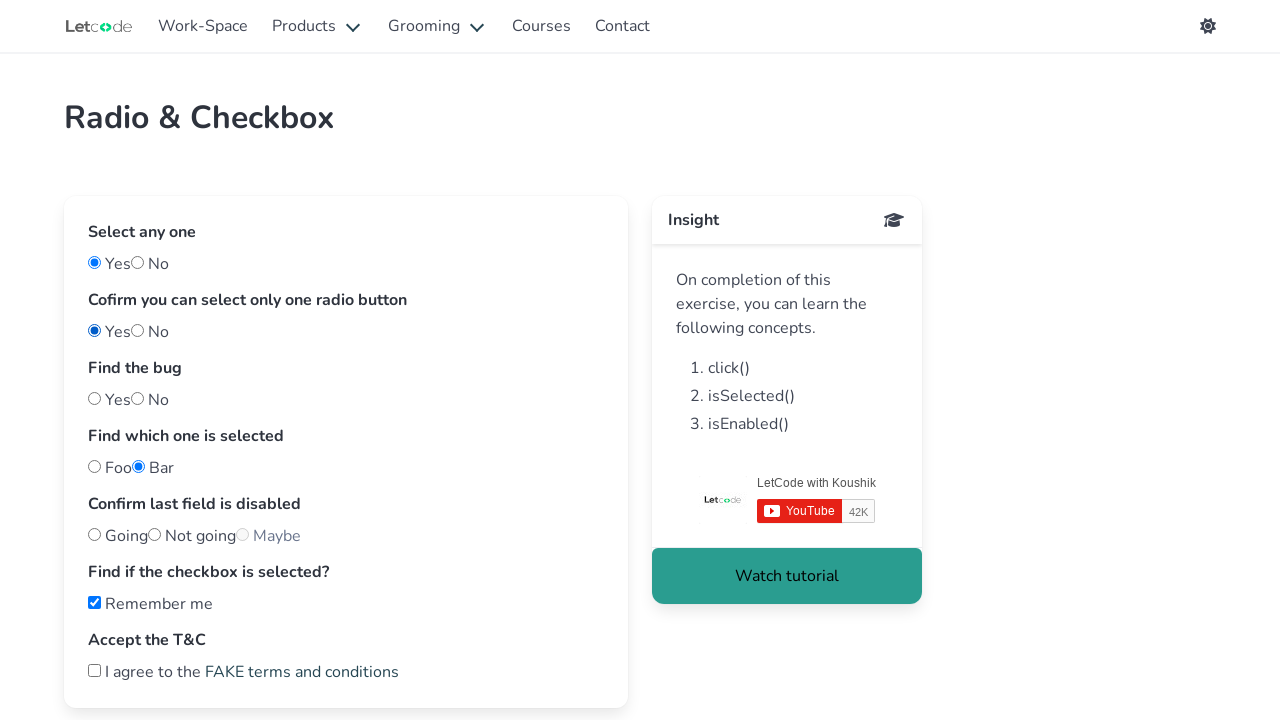

Checked if ONE radio button is selected
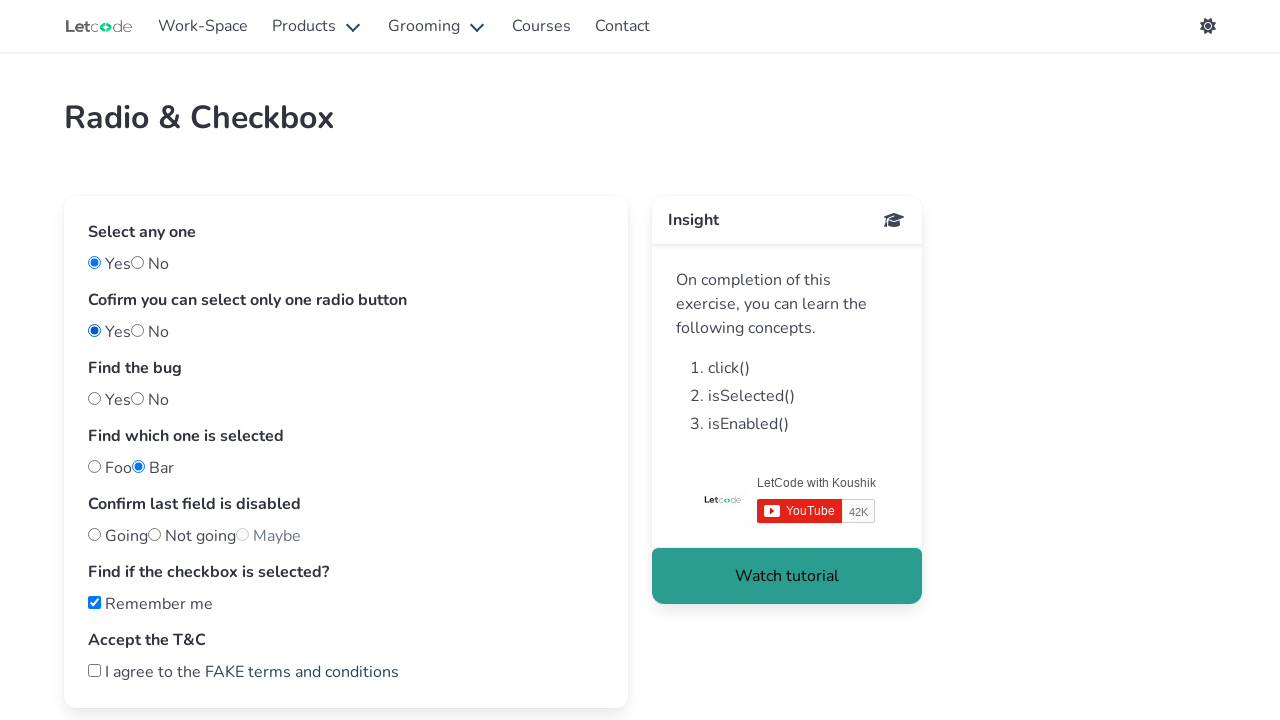

Clicked TWO radio button in first group at (138, 330) on #two
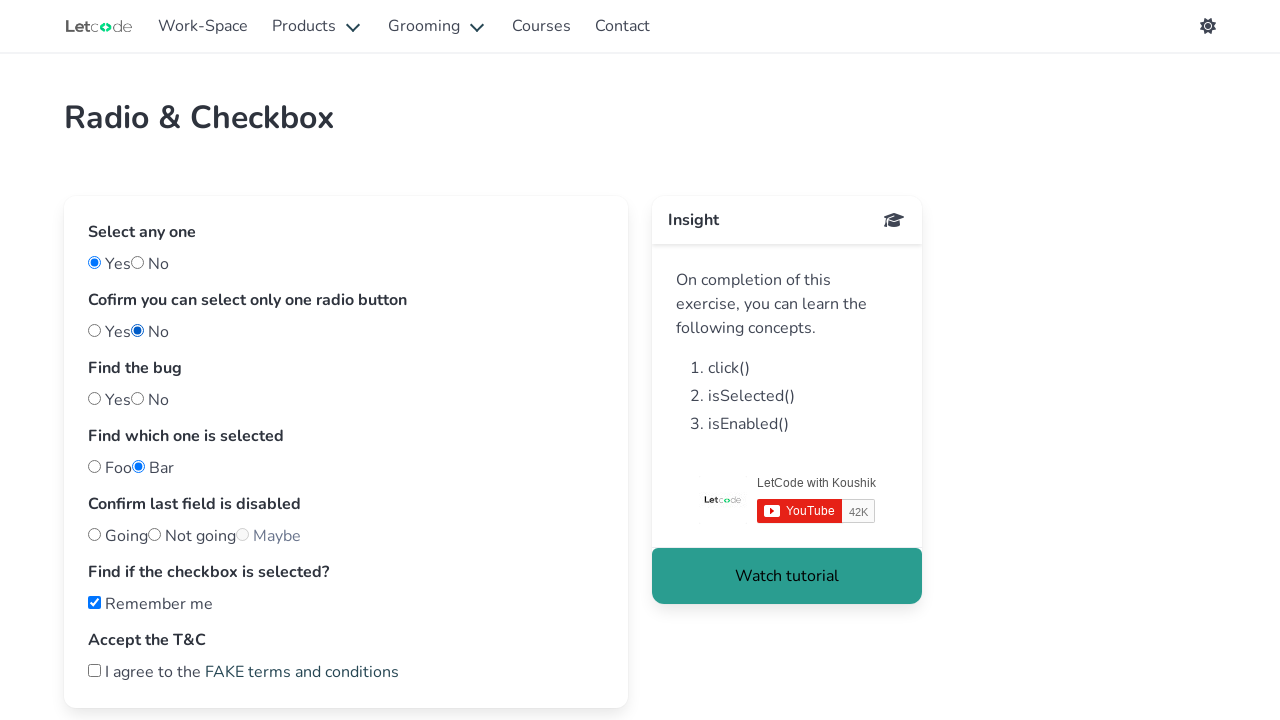

Checked if TWO radio button is selected (last selection in group)
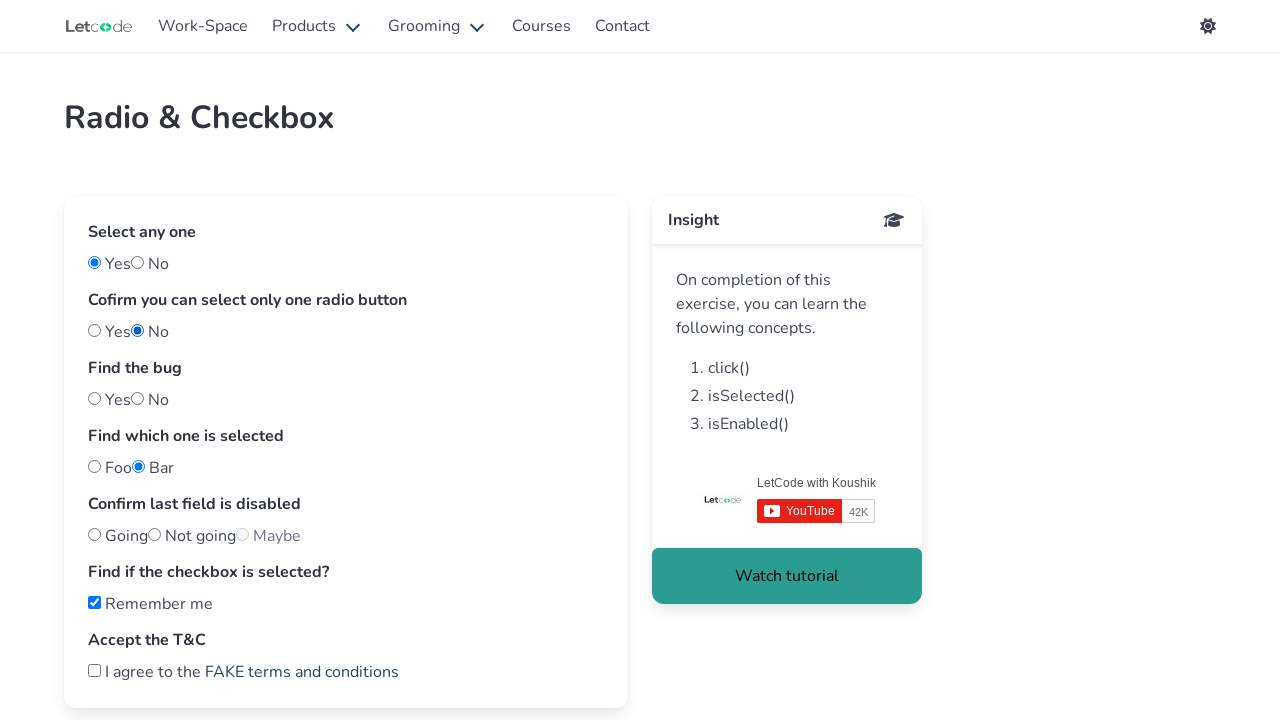

Clicked NOBUG radio button in bug/feature group at (94, 398) on #nobug
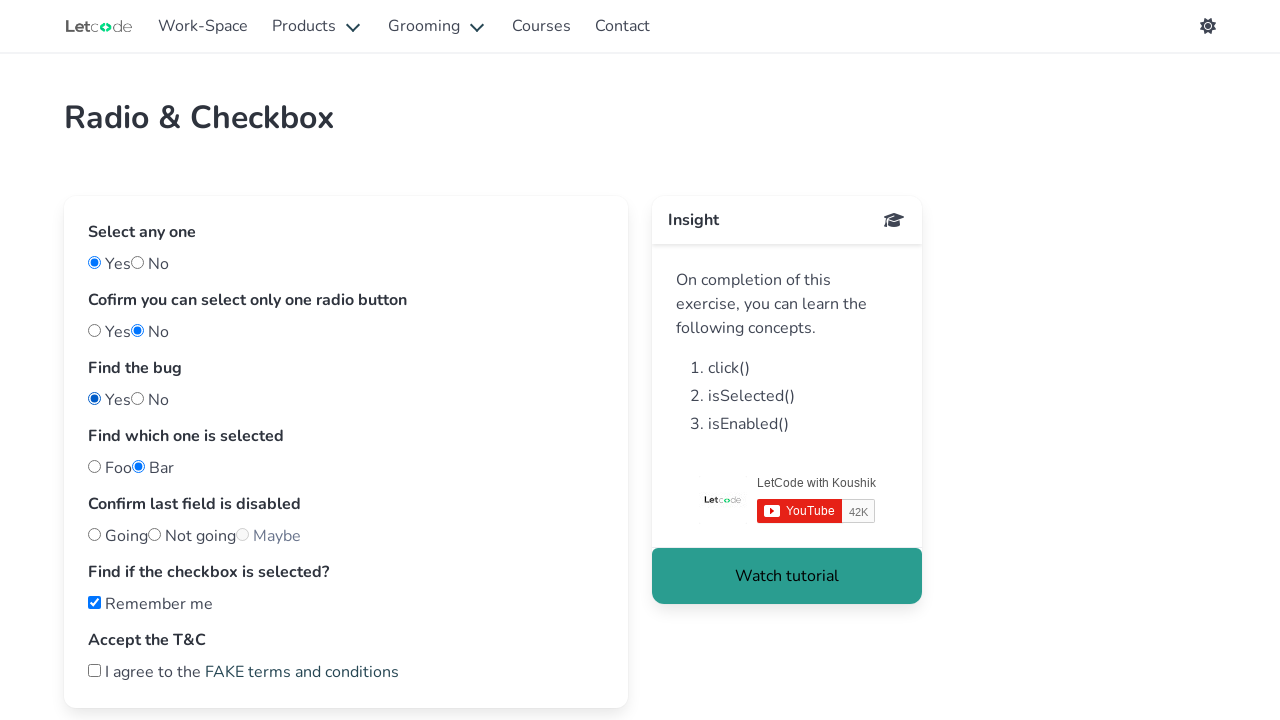

Clicked BUG radio button in bug/feature group at (138, 398) on #bug
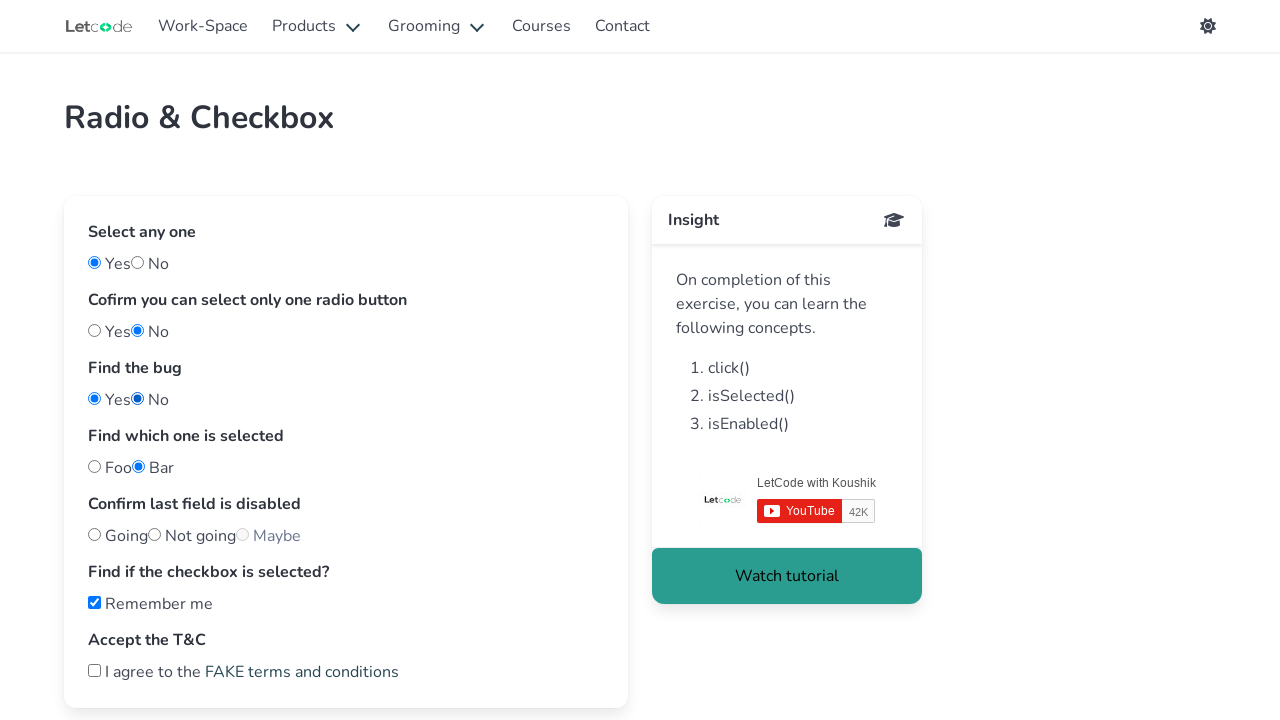

Checked if Bar (notfoo) radio button is enabled
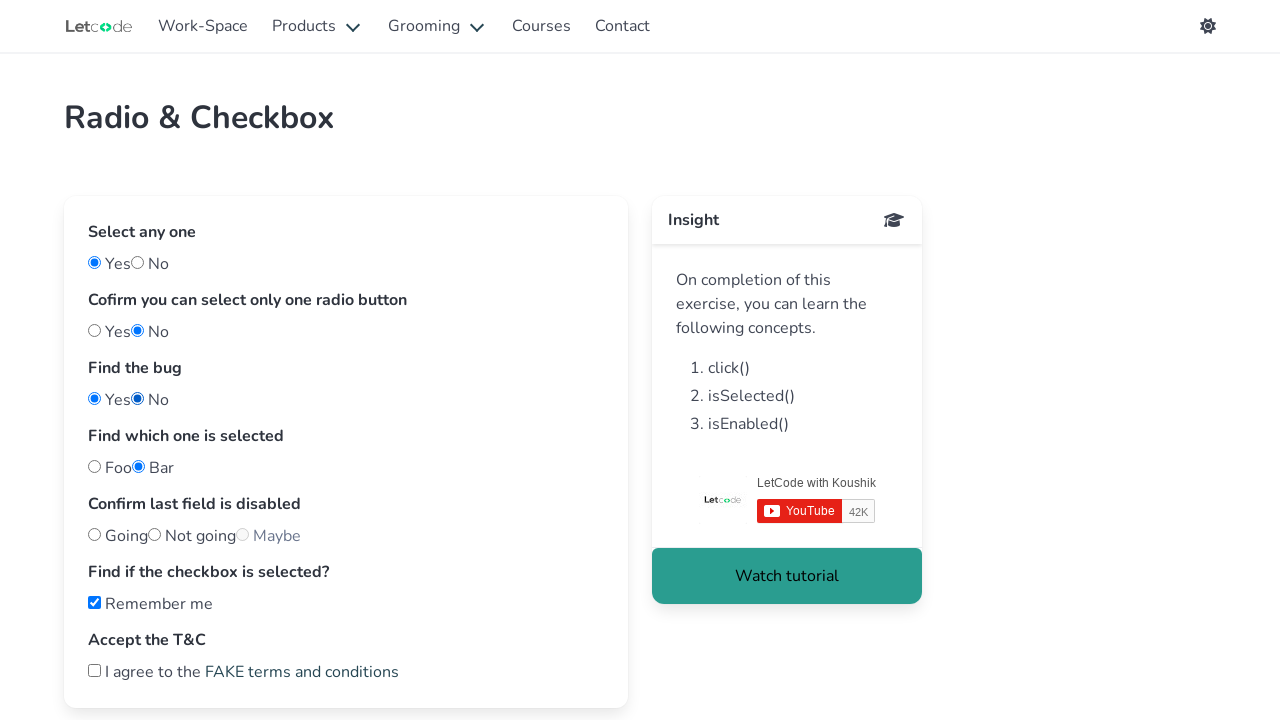

Selected Bar (notfoo) radio button at (138, 466) on #notfoo
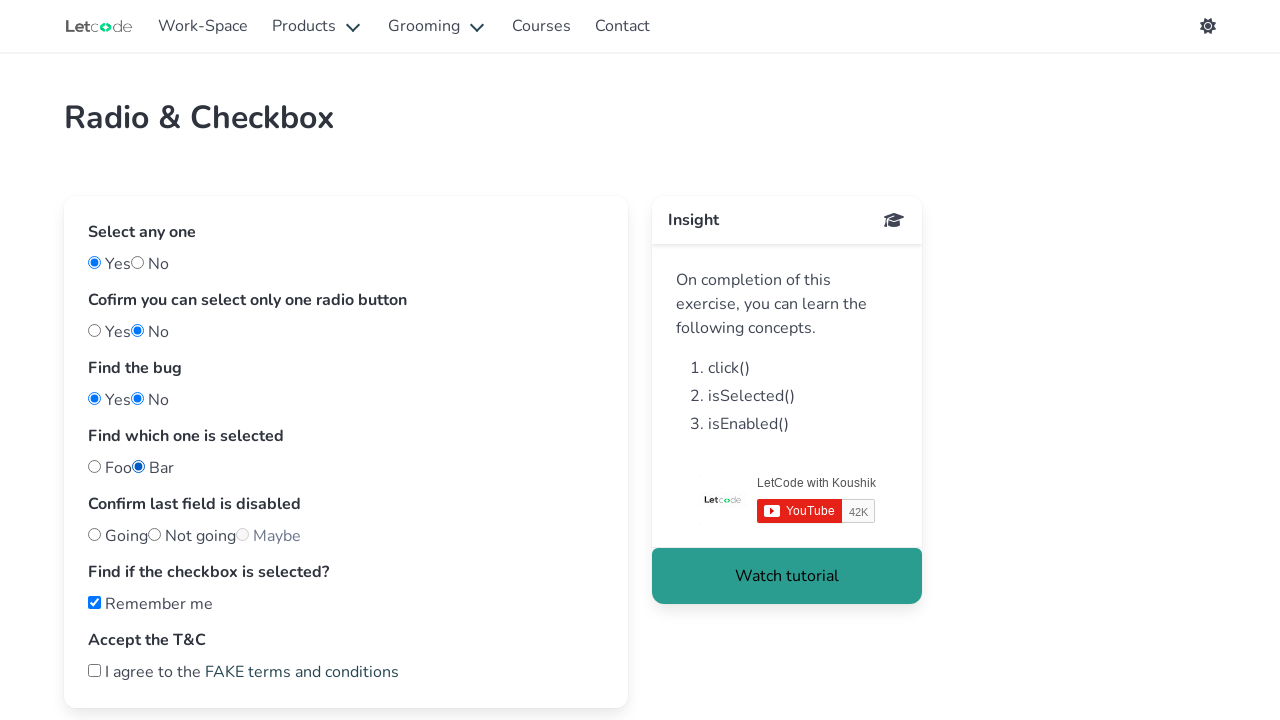

Verified Bar (notfoo) radio button is selected
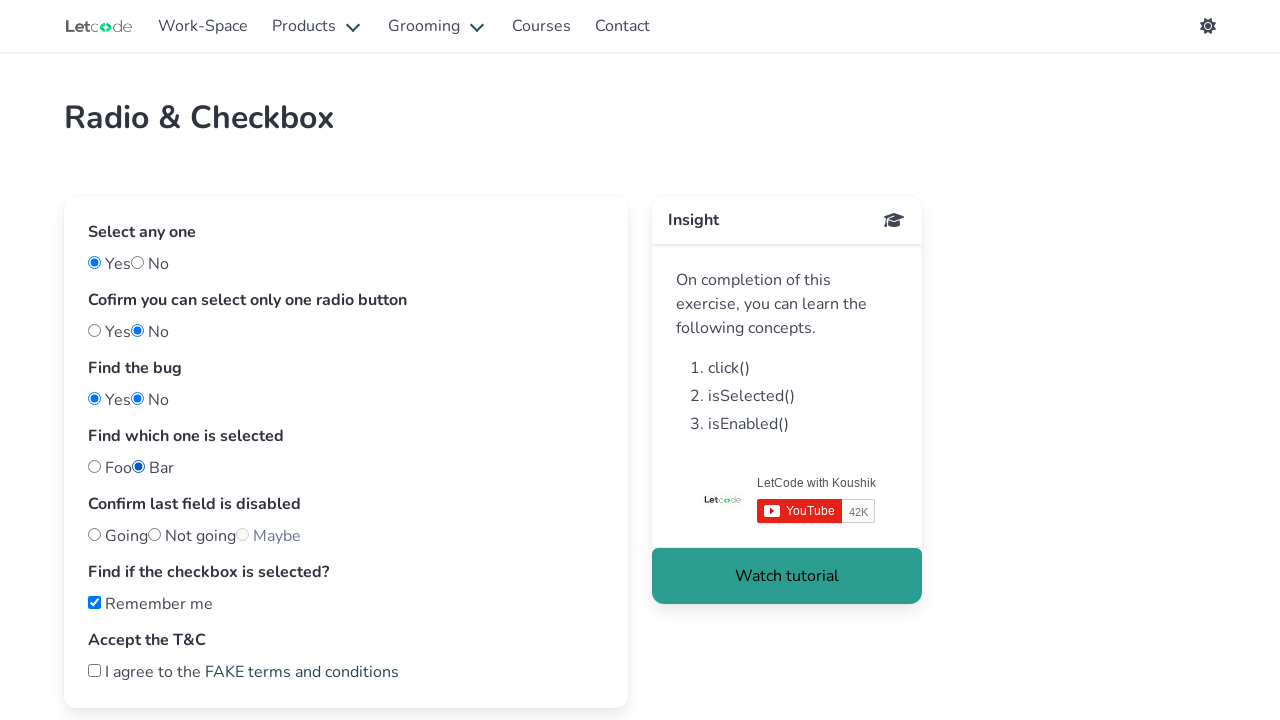

Clicked GOING radio button in attendance group at (94, 534) on #going
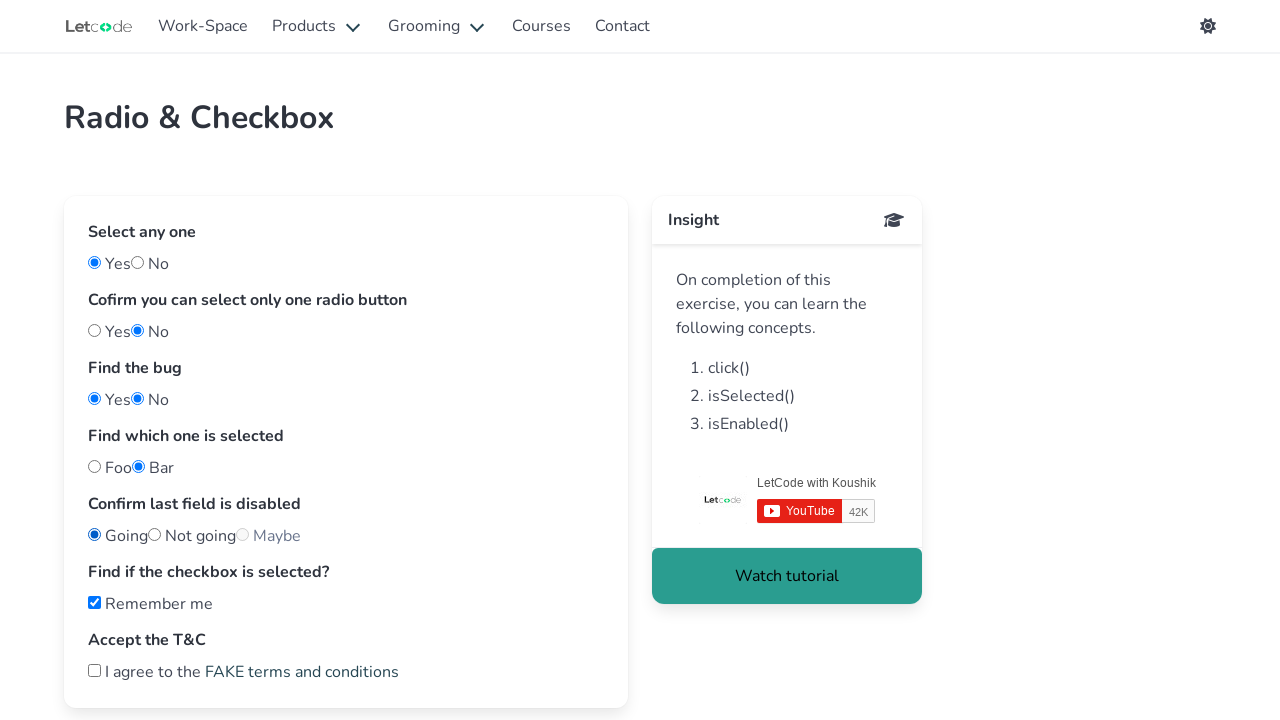

Checked if MAYBE radio button is enabled
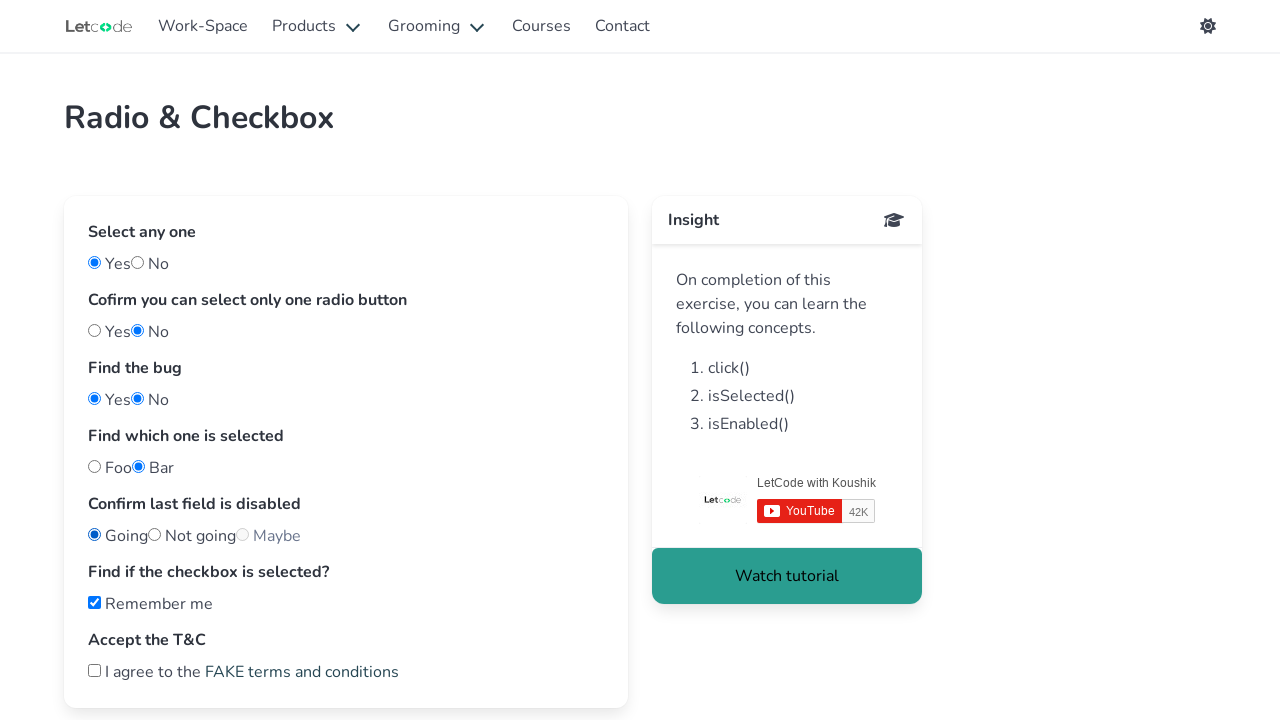

Checked if MAYBE radio button is selected
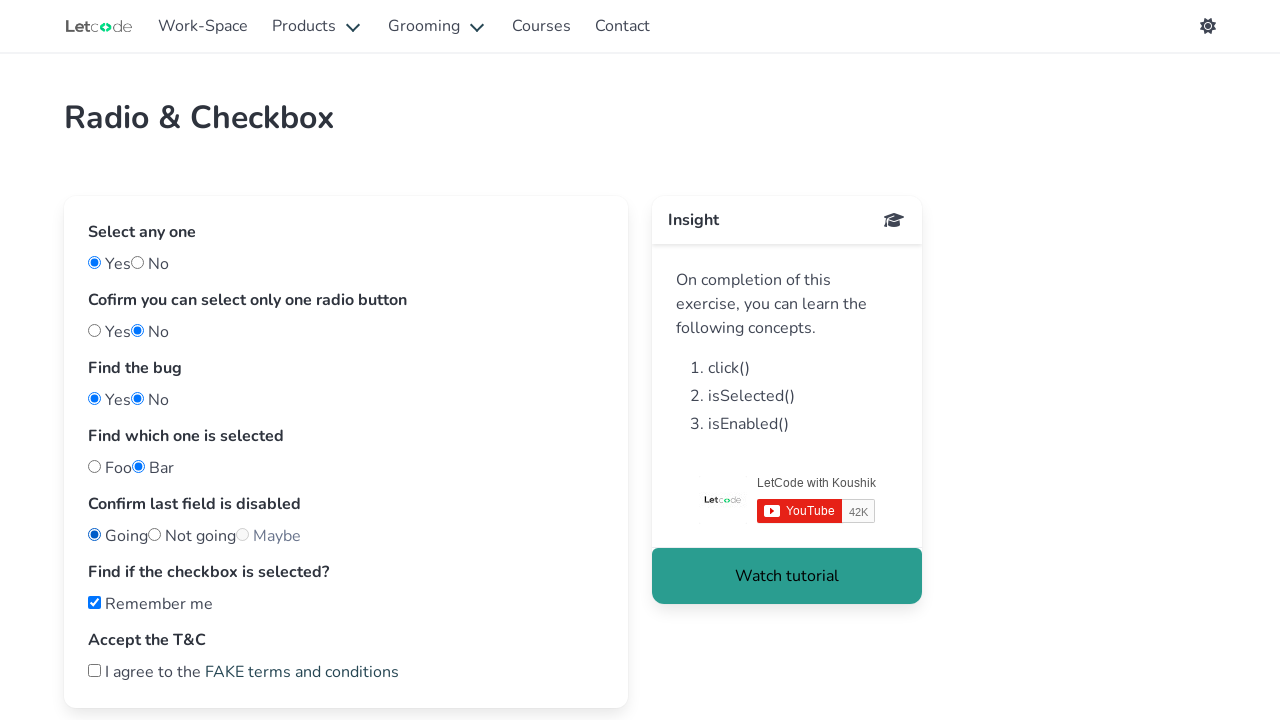

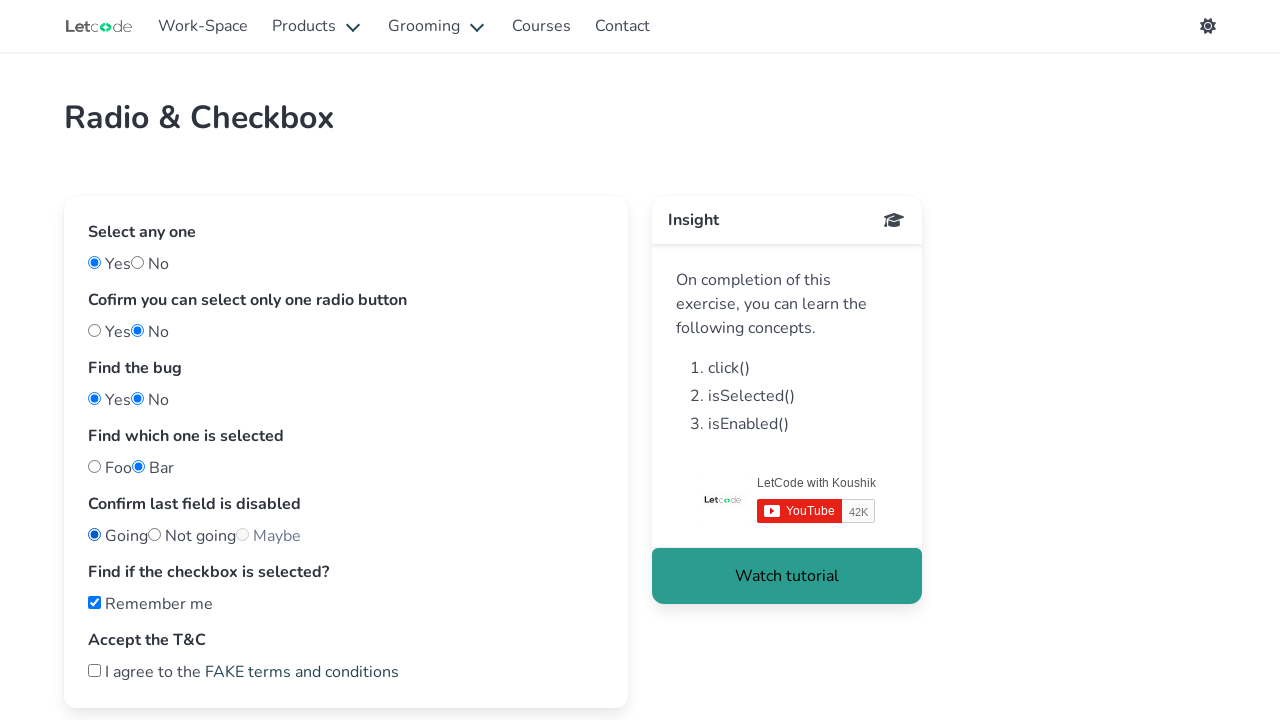